Tests page scrolling functionality by scrolling down and then back up on a tutorial page

Starting URL: https://artoftesting.com/selenium-tutorial

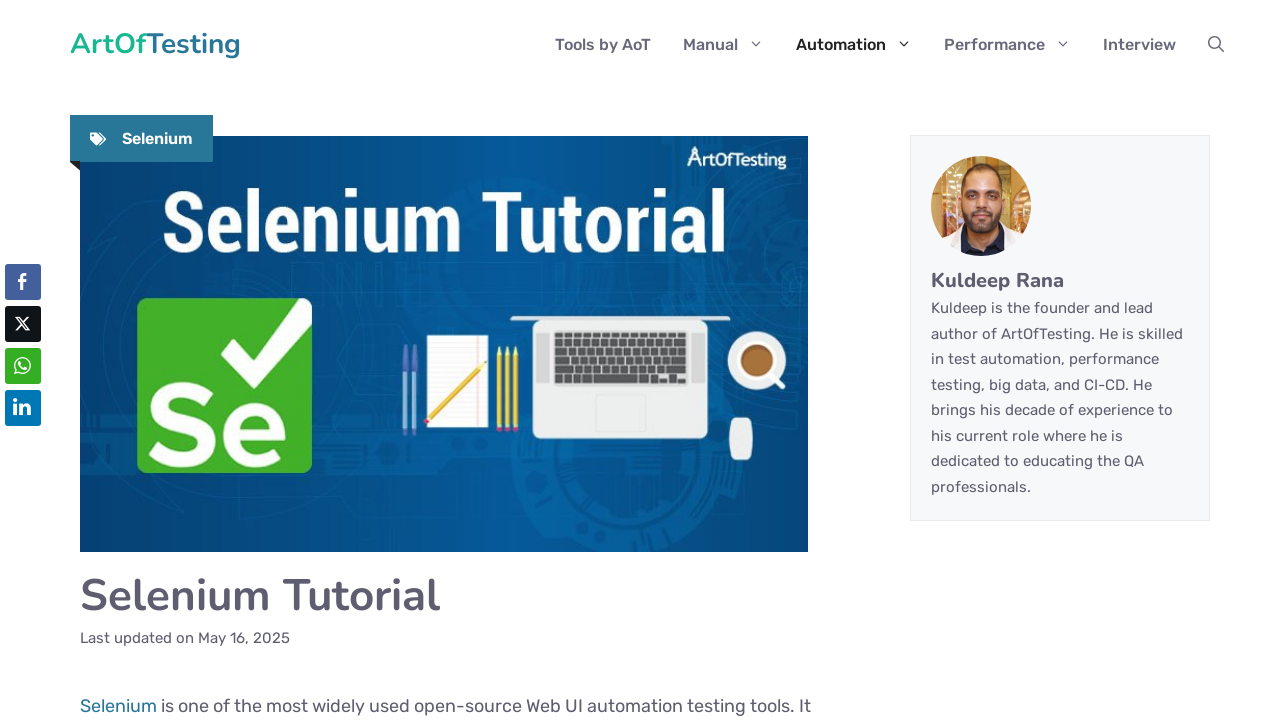

Scrolled down 5000 pixels on the tutorial page
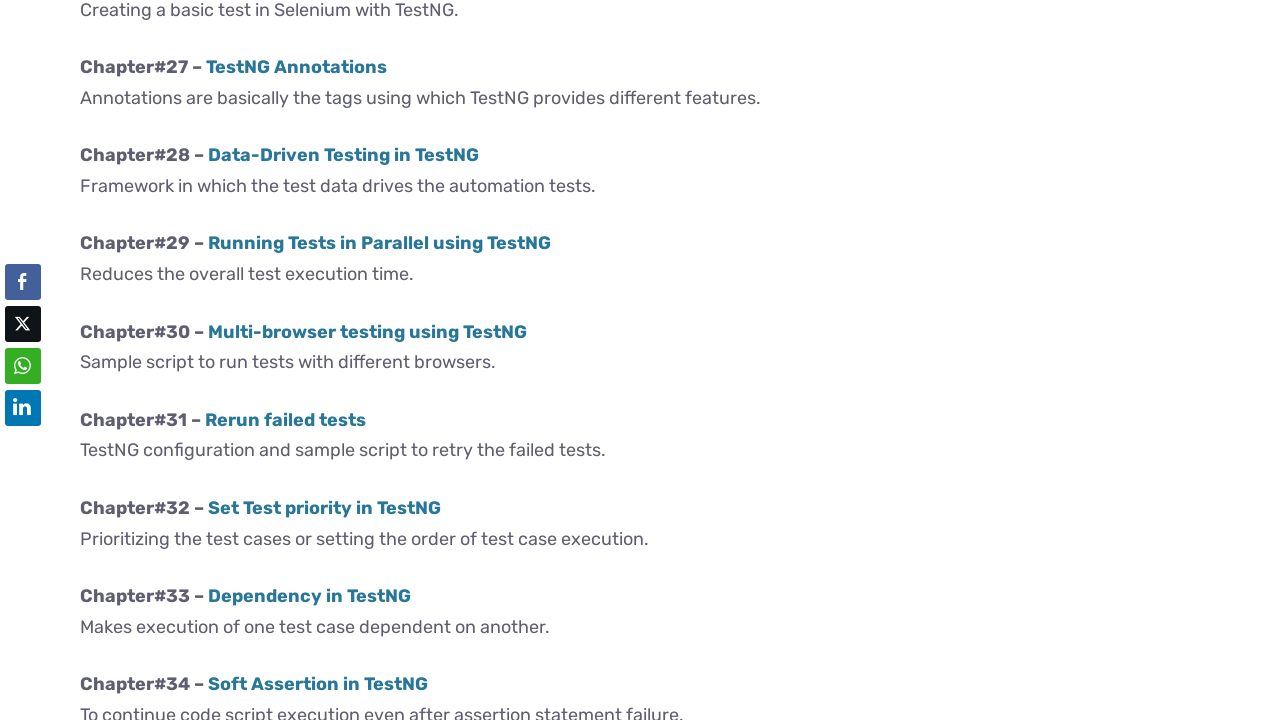

Waited for scroll animation to complete
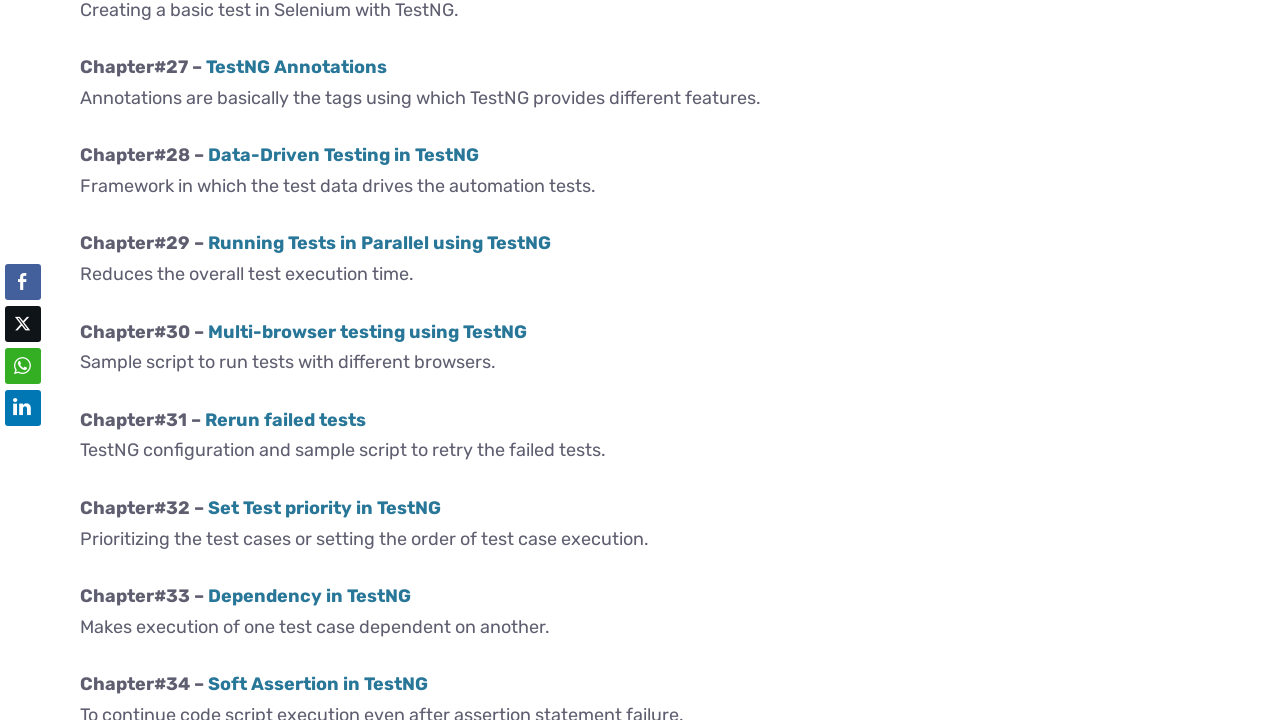

Scrolled back up 5000 pixels to original position
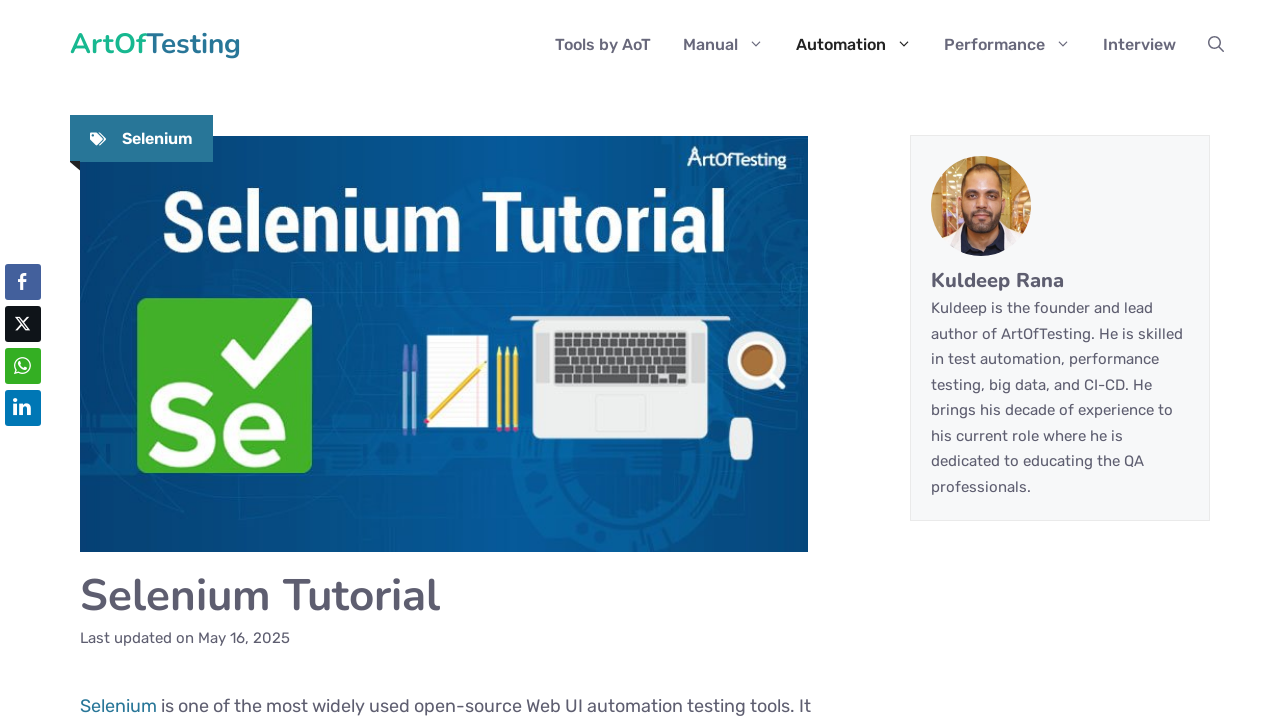

Waited for scroll animation to complete
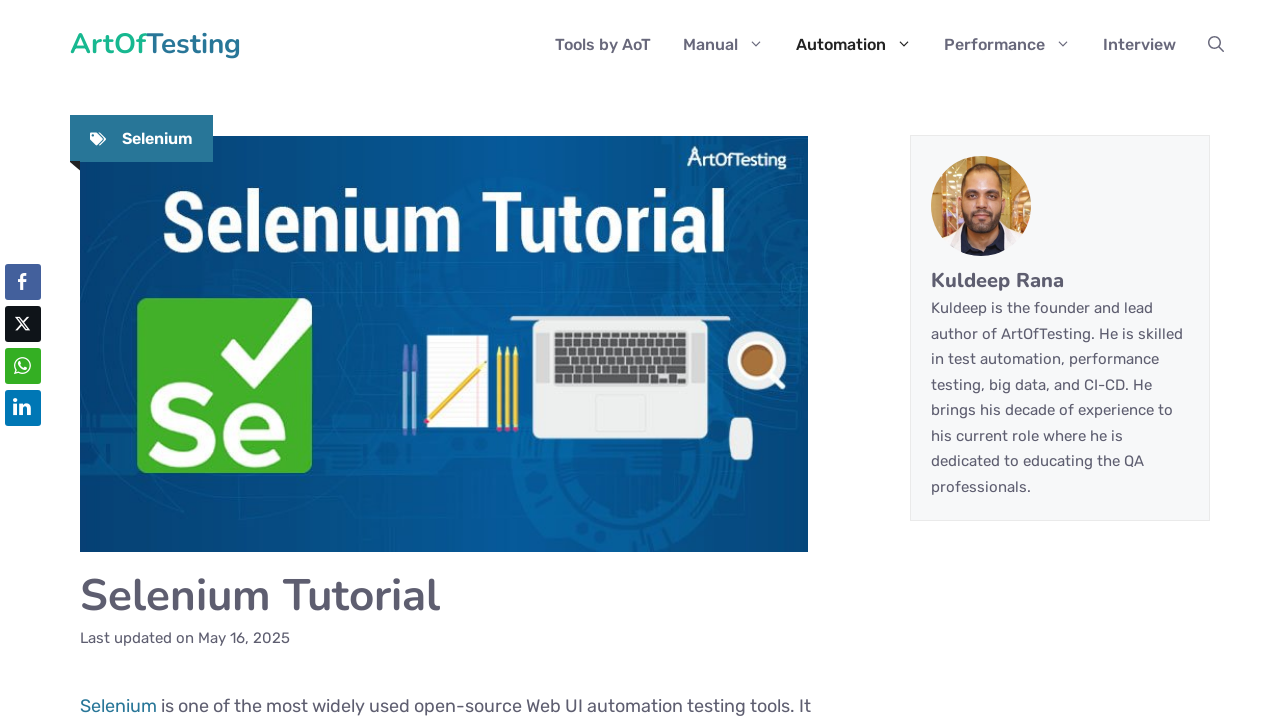

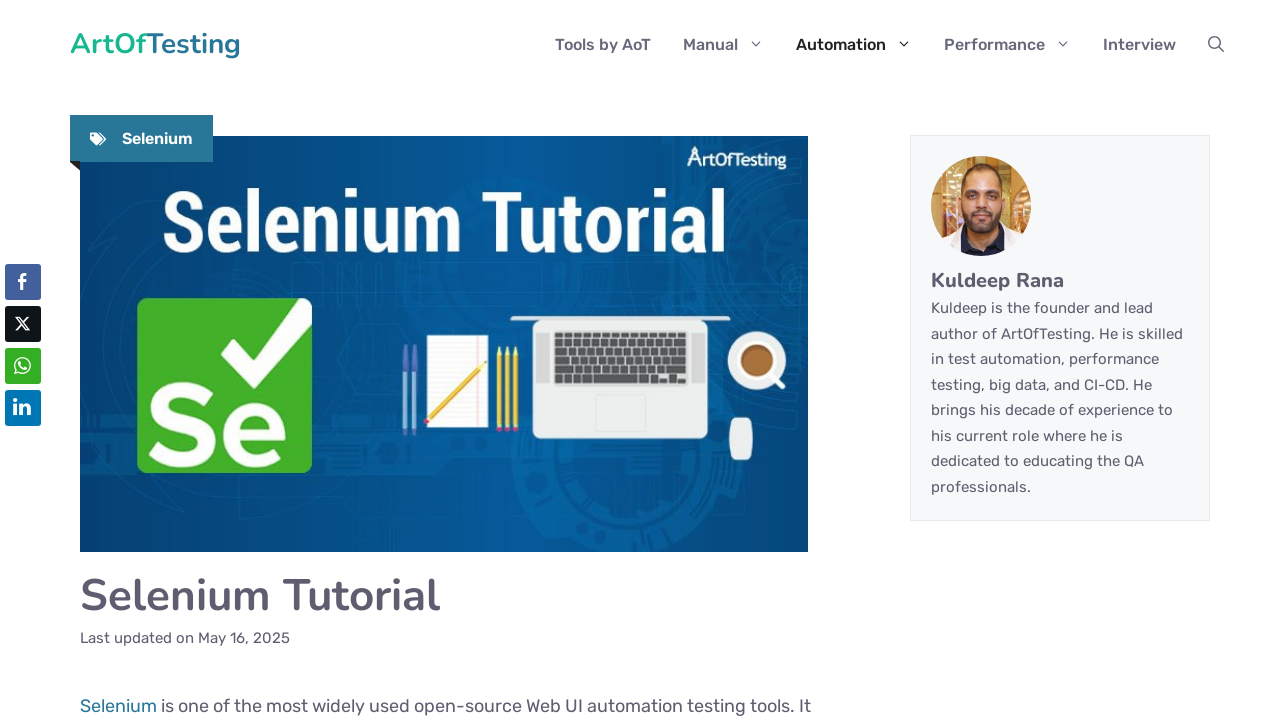